Tests marking individual todo items as complete by checking their checkboxes.

Starting URL: https://demo.playwright.dev/todomvc

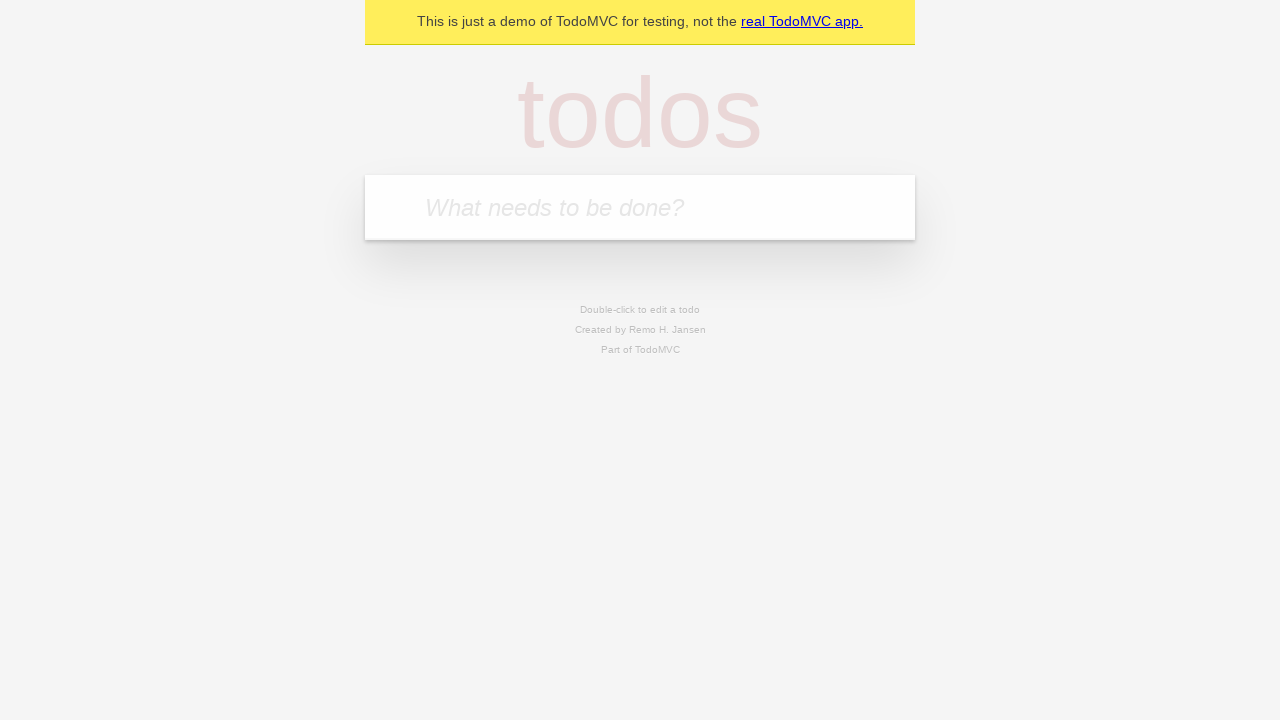

Filled todo input with 'buy some cheese' on internal:attr=[placeholder="What needs to be done?"i]
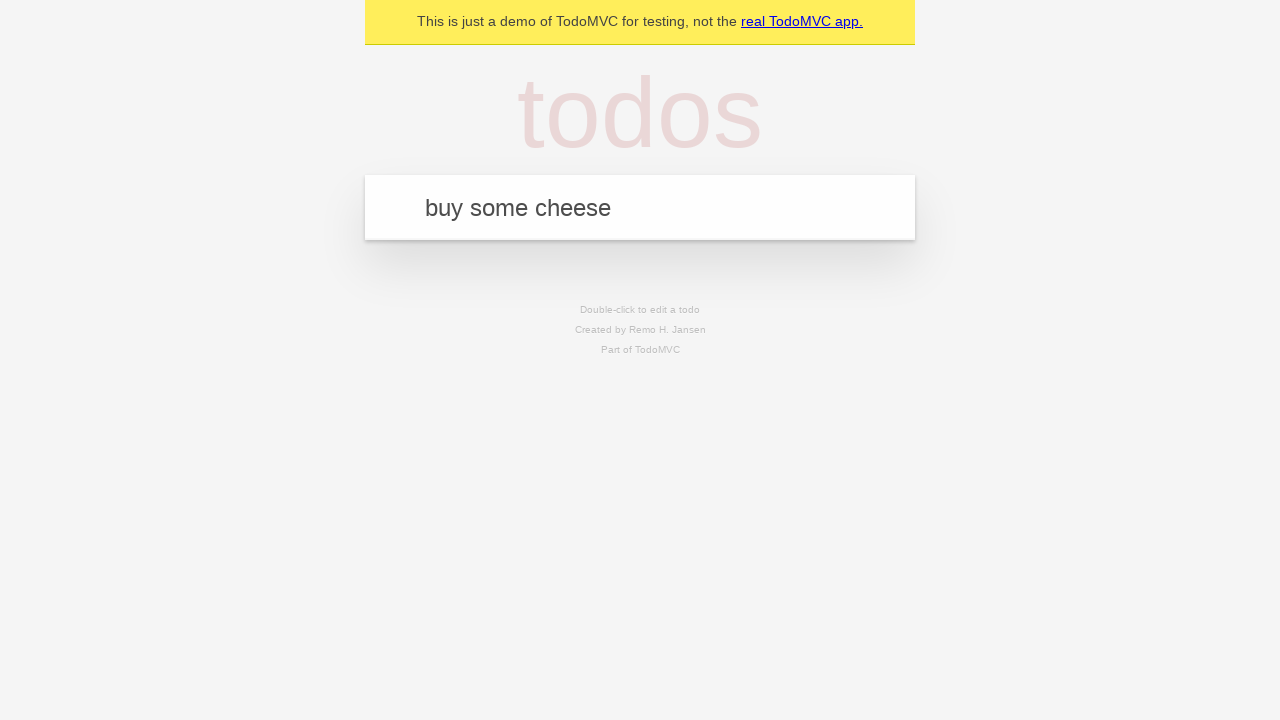

Pressed Enter to add 'buy some cheese' to todo list on internal:attr=[placeholder="What needs to be done?"i]
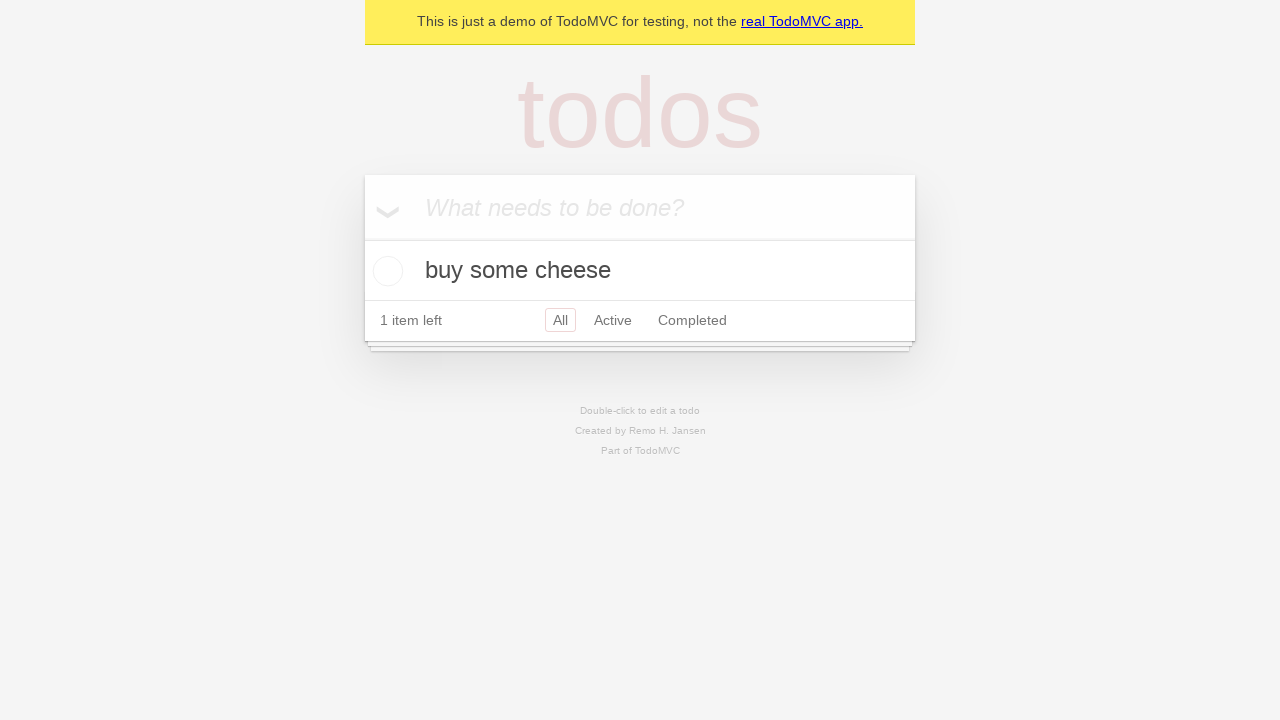

Filled todo input with 'feed the cat' on internal:attr=[placeholder="What needs to be done?"i]
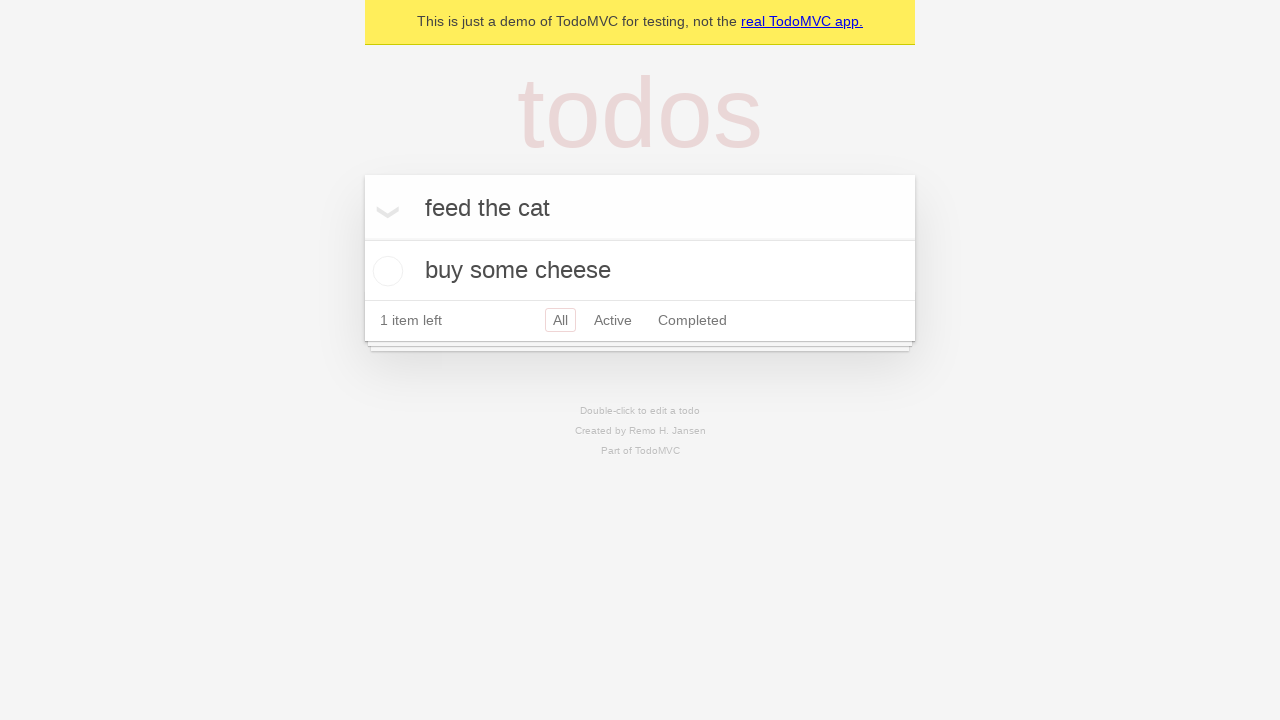

Pressed Enter to add 'feed the cat' to todo list on internal:attr=[placeholder="What needs to be done?"i]
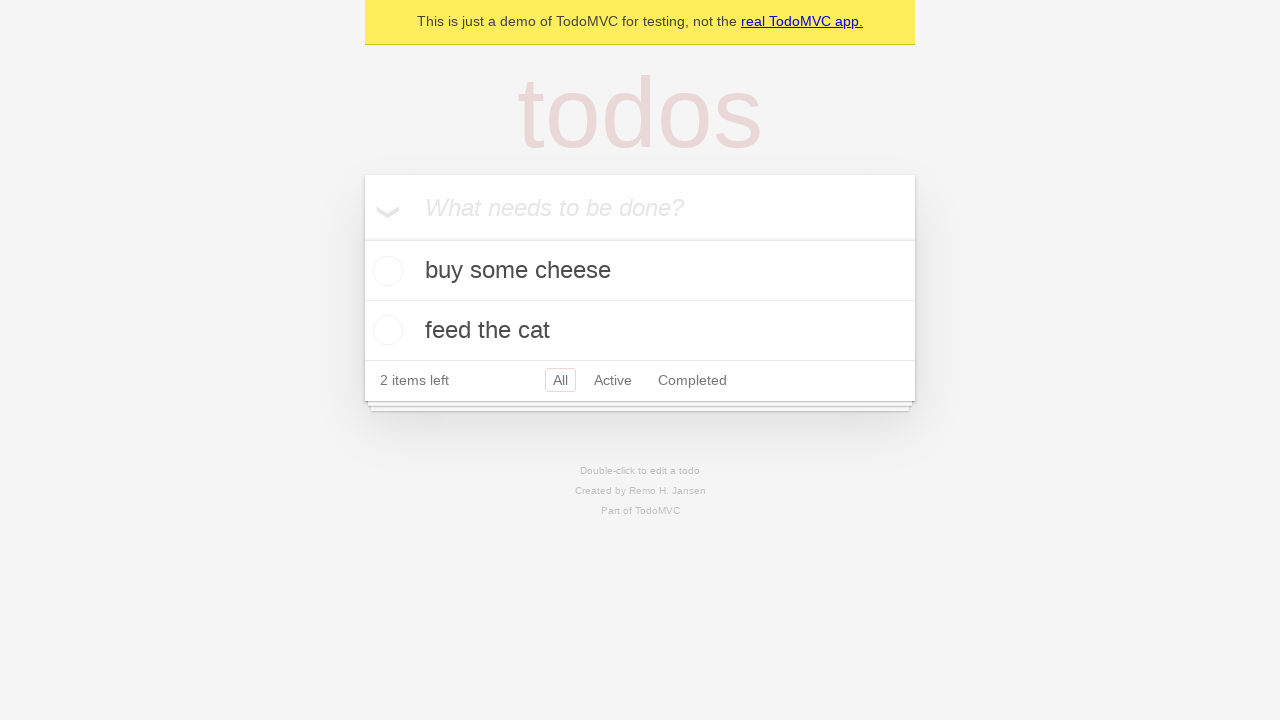

Checked checkbox for first todo item 'buy some cheese' at (385, 271) on internal:testid=[data-testid="todo-item"s] >> nth=0 >> internal:role=checkbox
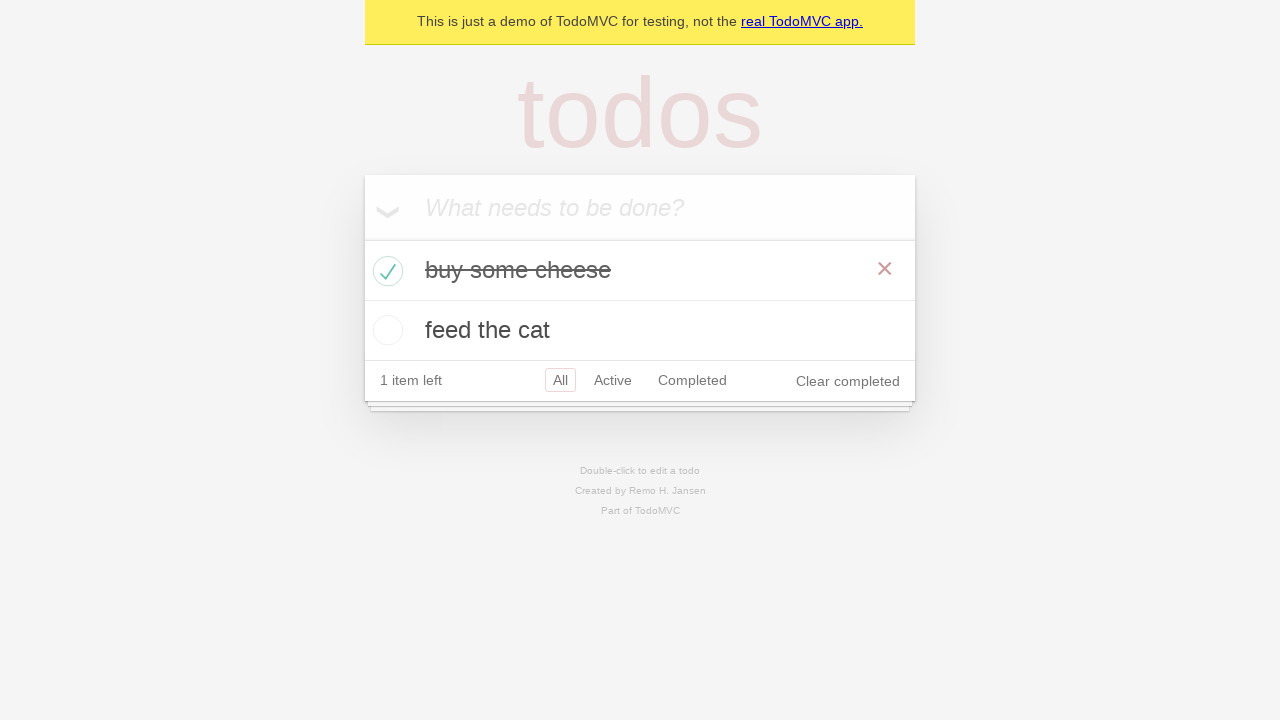

Checked checkbox for second todo item 'feed the cat' at (385, 330) on internal:testid=[data-testid="todo-item"s] >> nth=1 >> internal:role=checkbox
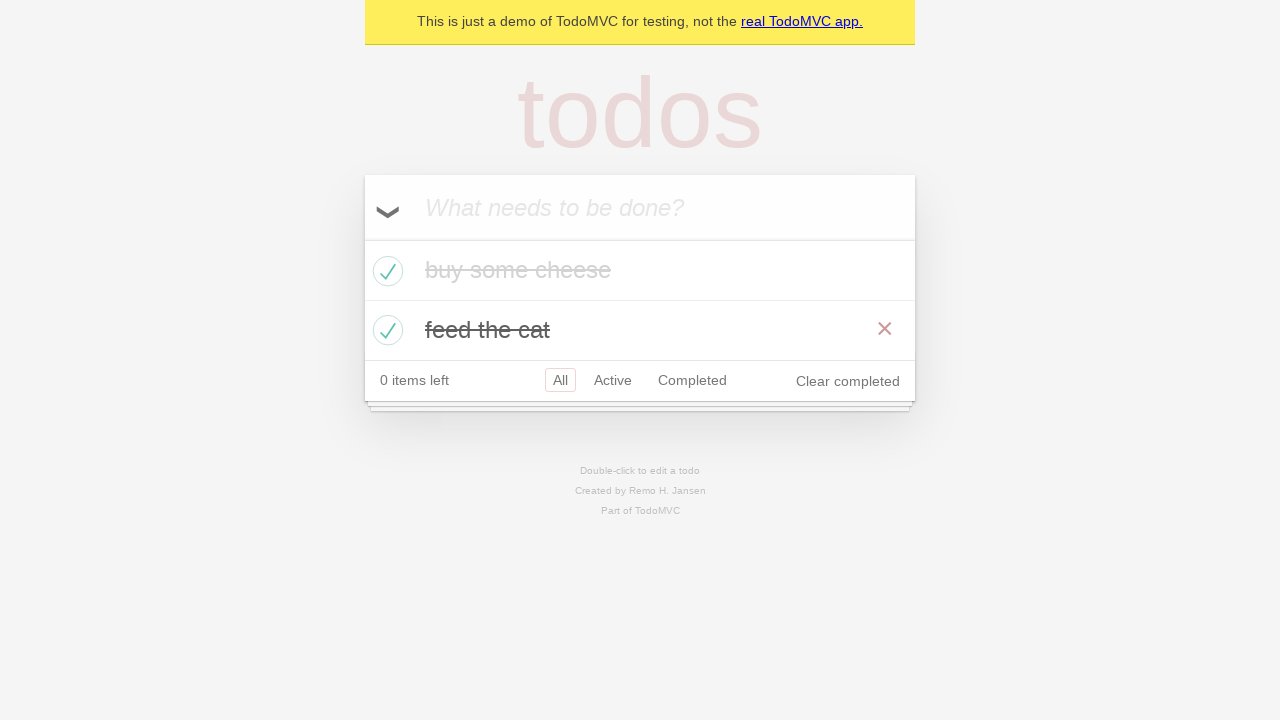

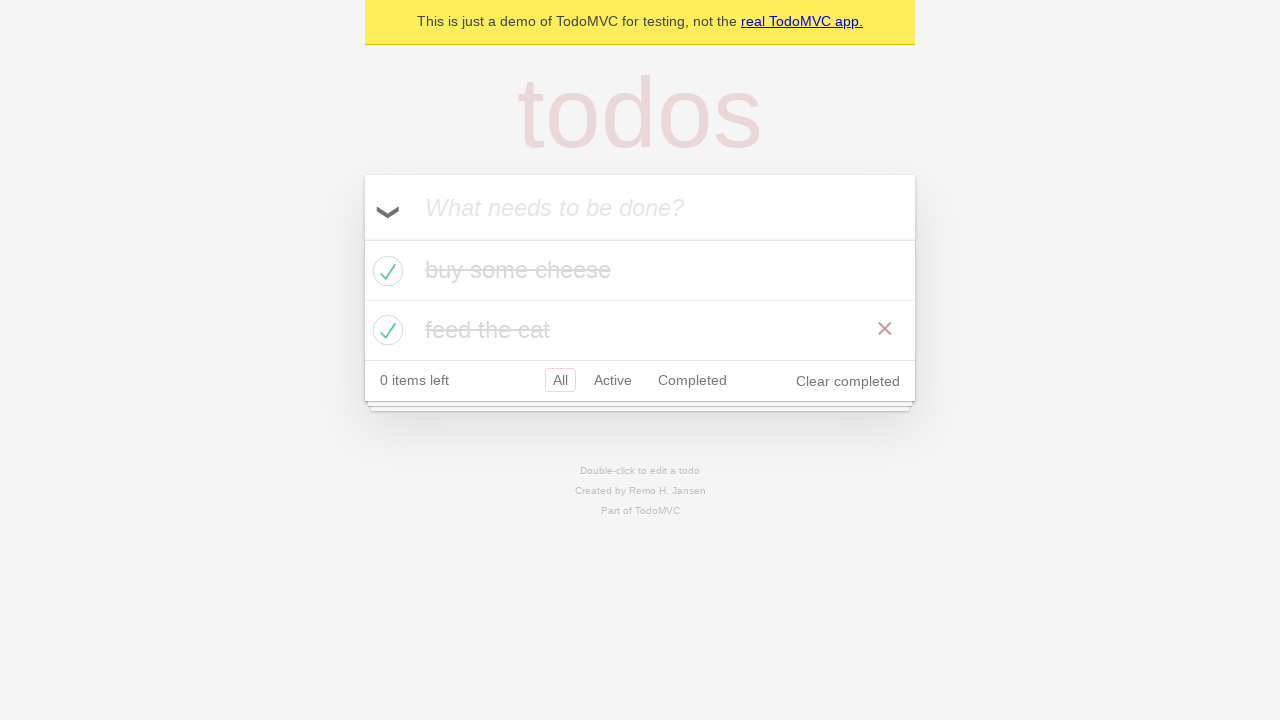